Tests A/B test opt-out by forging an opt-out cookie on the target page, then refreshing to verify the page displays "No A/B Test" heading.

Starting URL: http://the-internet.herokuapp.com/abtest

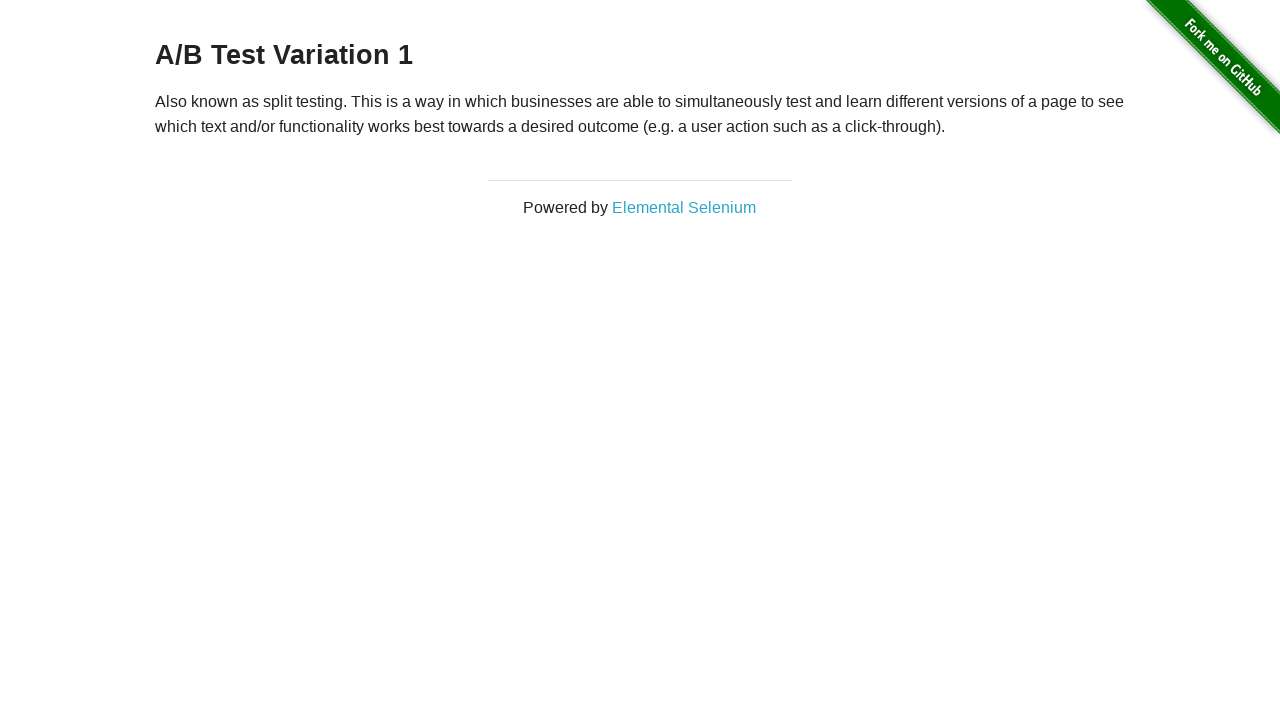

Retrieved initial heading text from h3 element
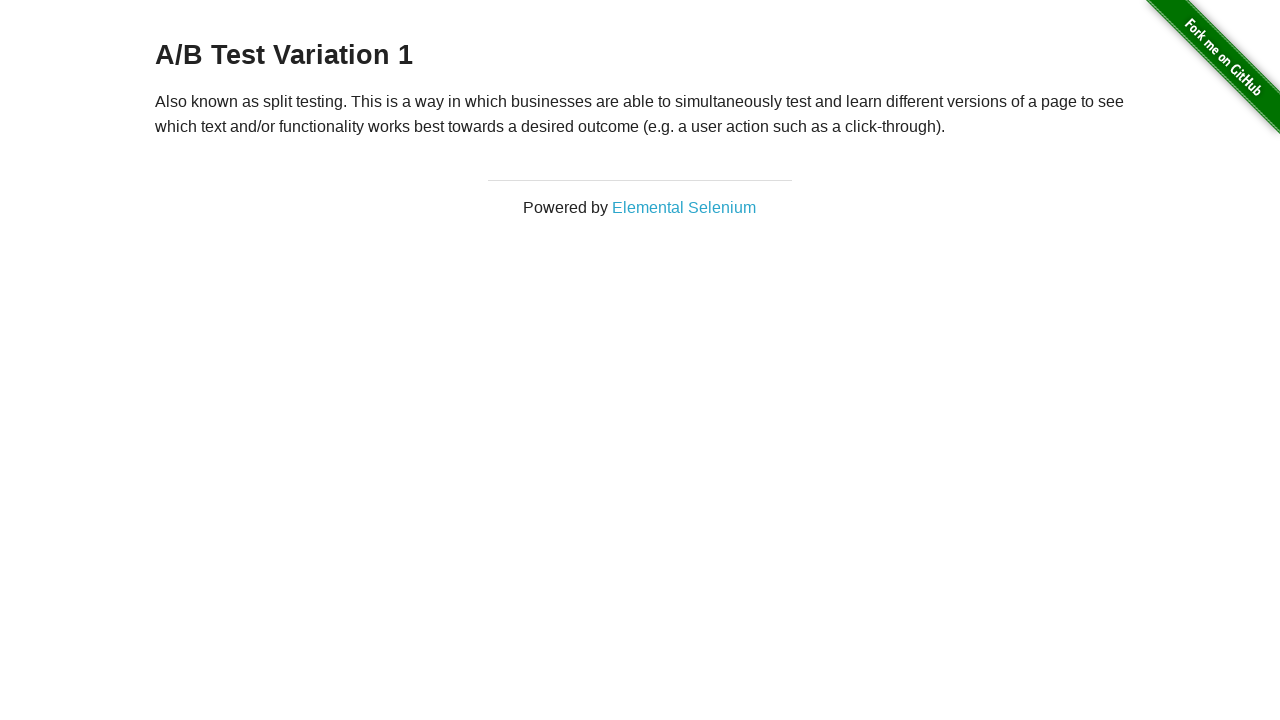

Verified initial heading is either 'A/B Test Variation 1' or 'A/B Test Control'
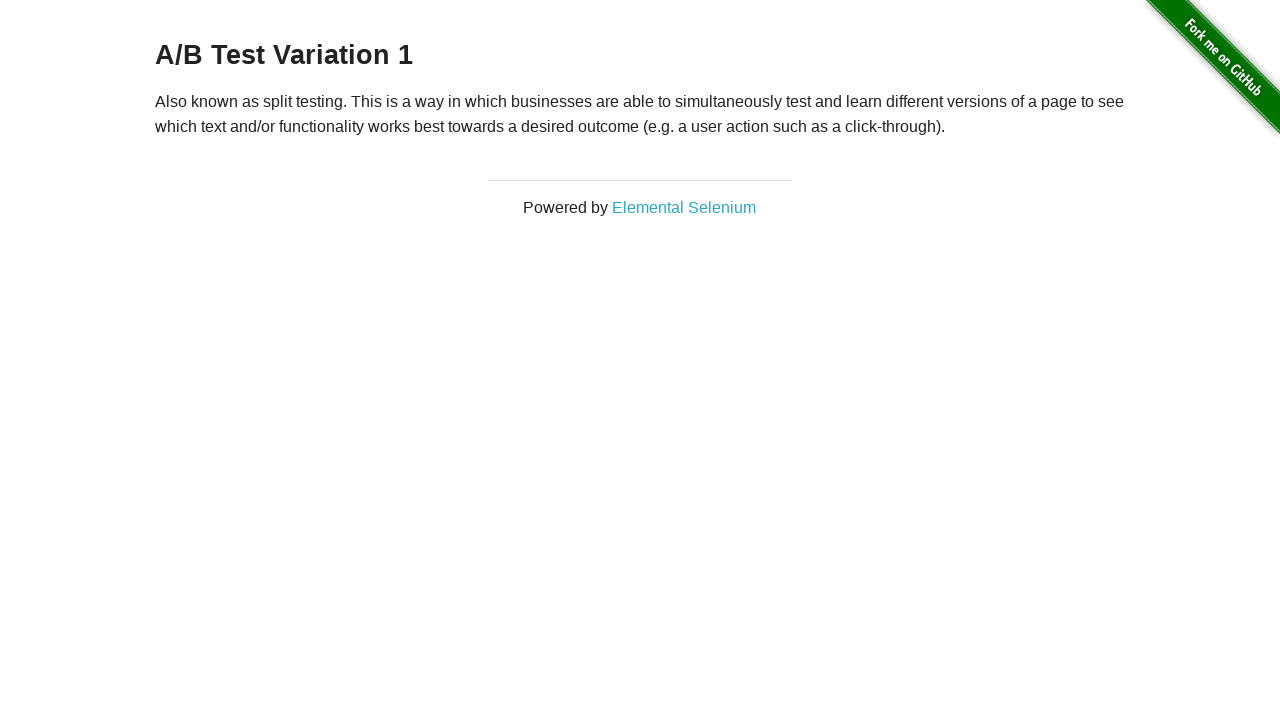

Added optimizelyOptOut cookie to opt out of A/B test
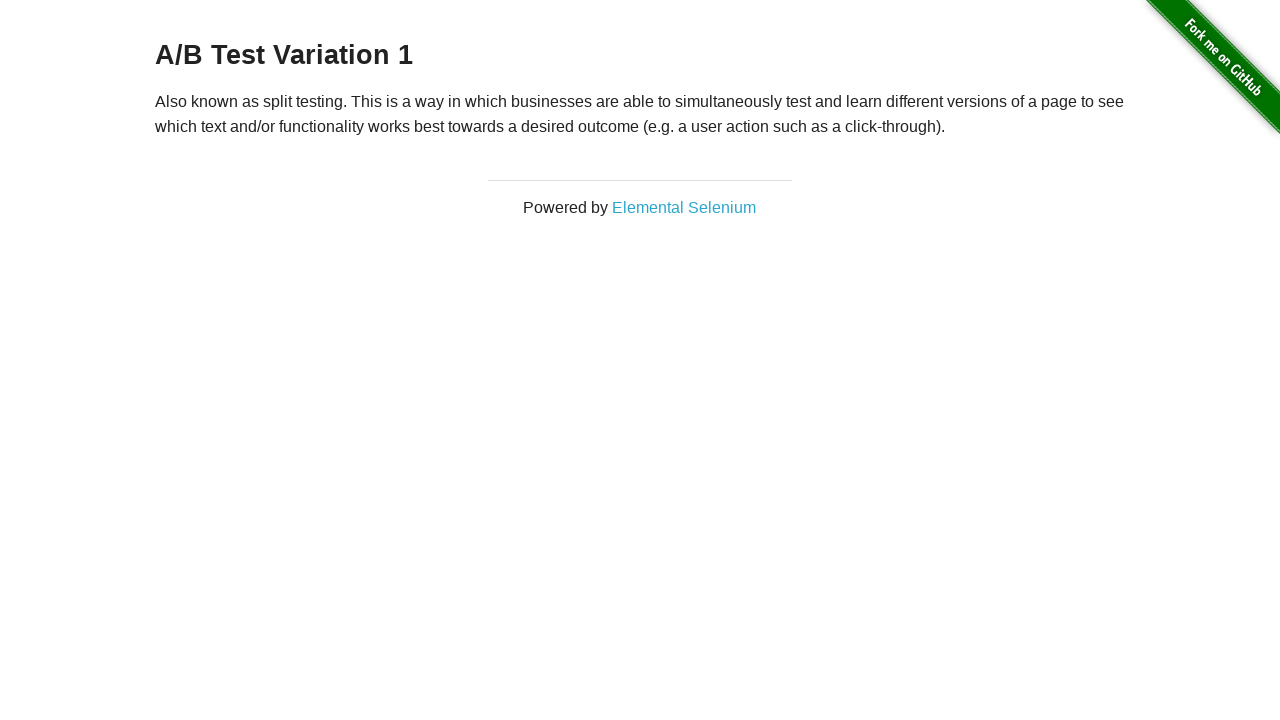

Reloaded page to apply opt-out cookie
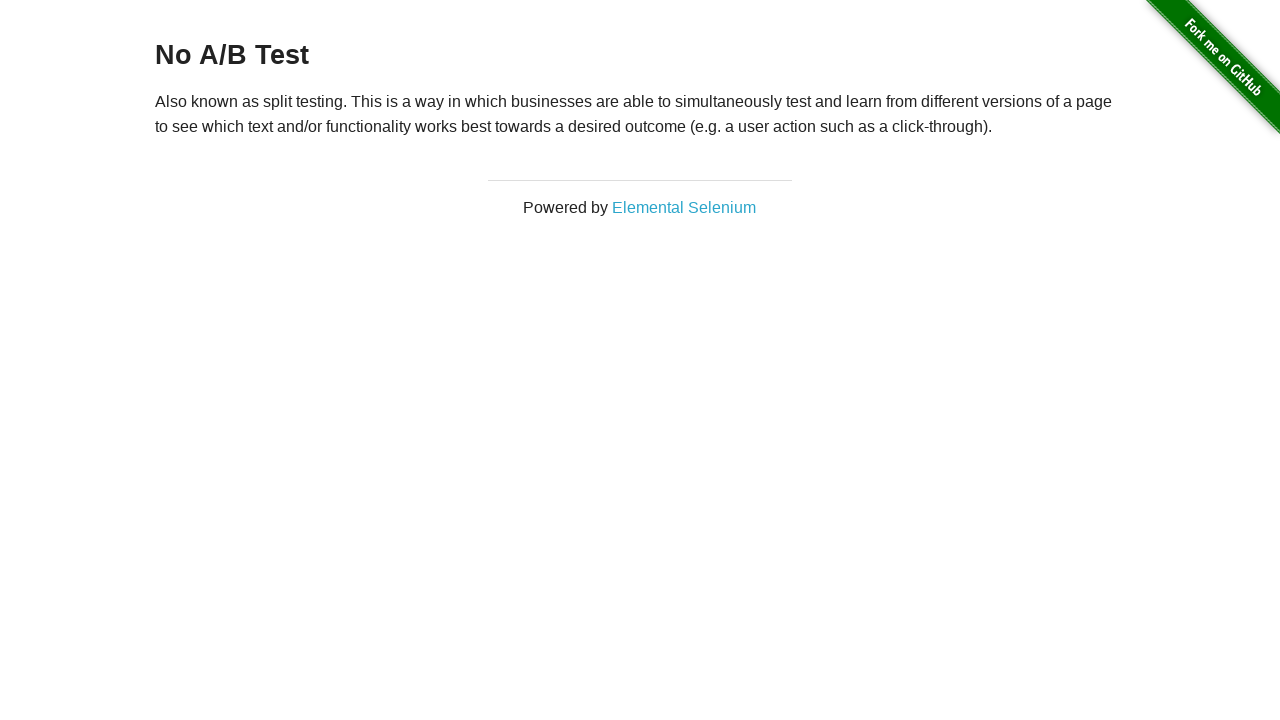

Retrieved heading text after page reload
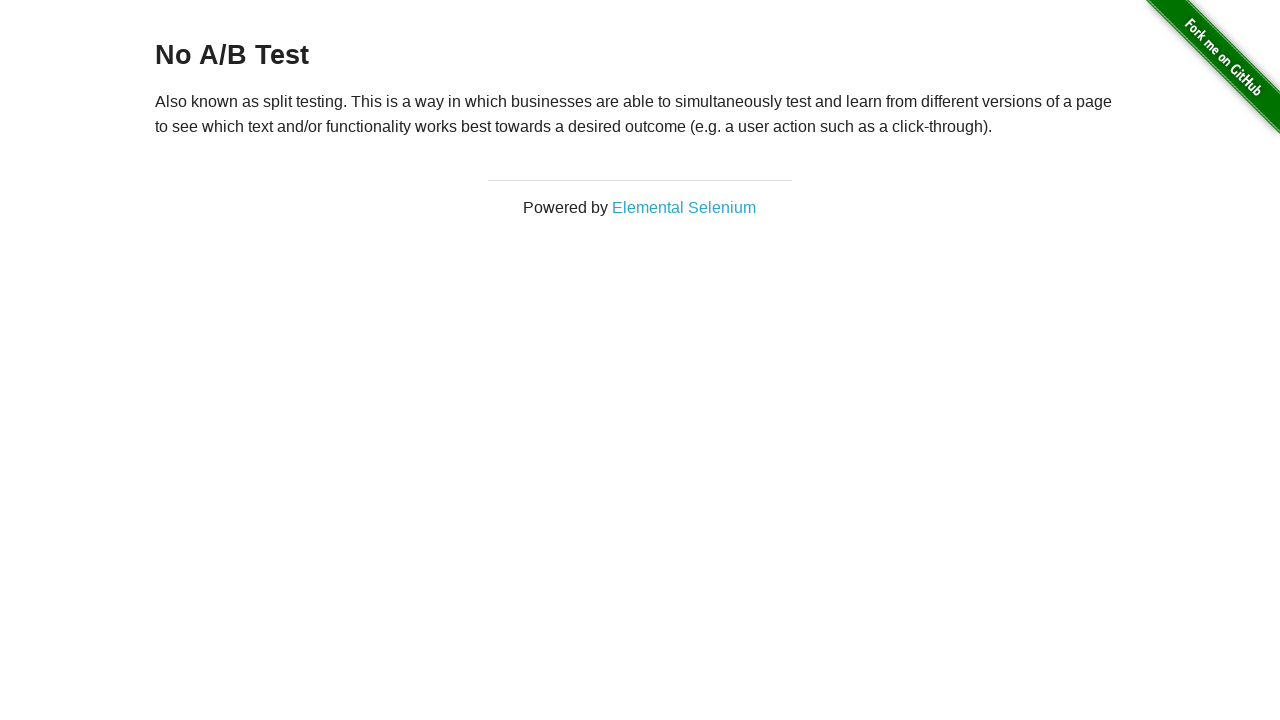

Verified heading now displays 'No A/B Test' confirming opt-out success
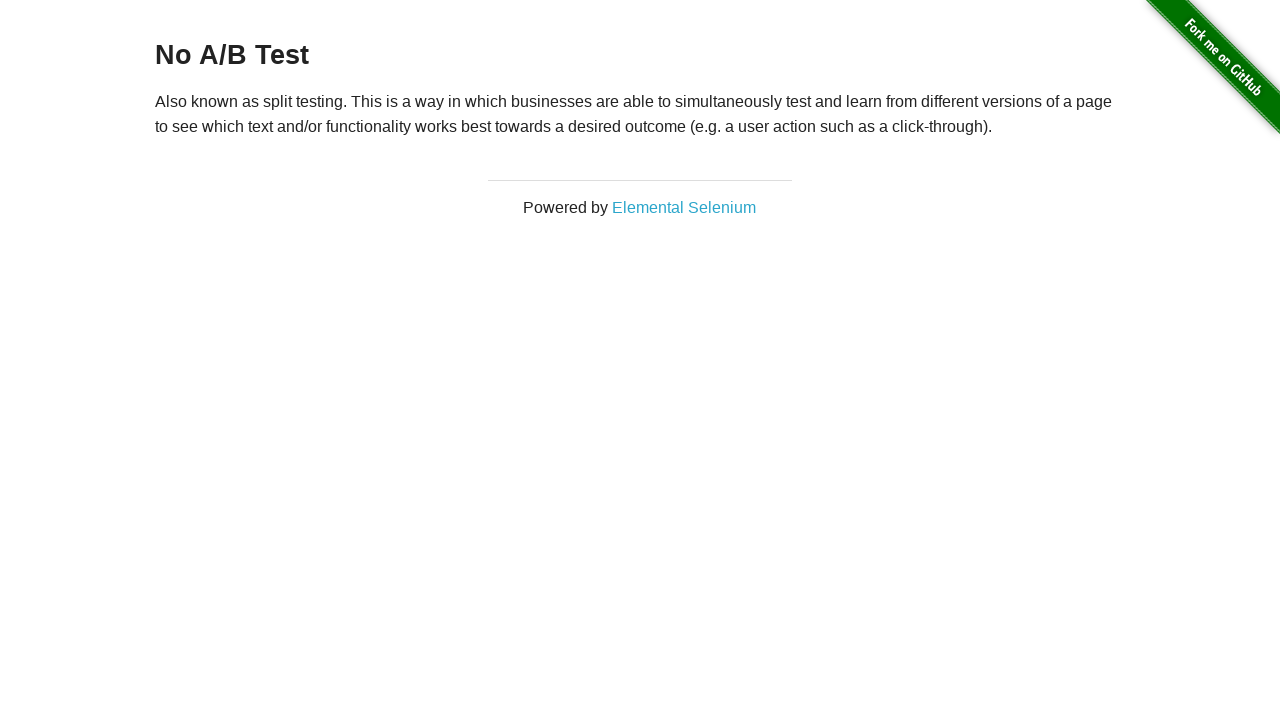

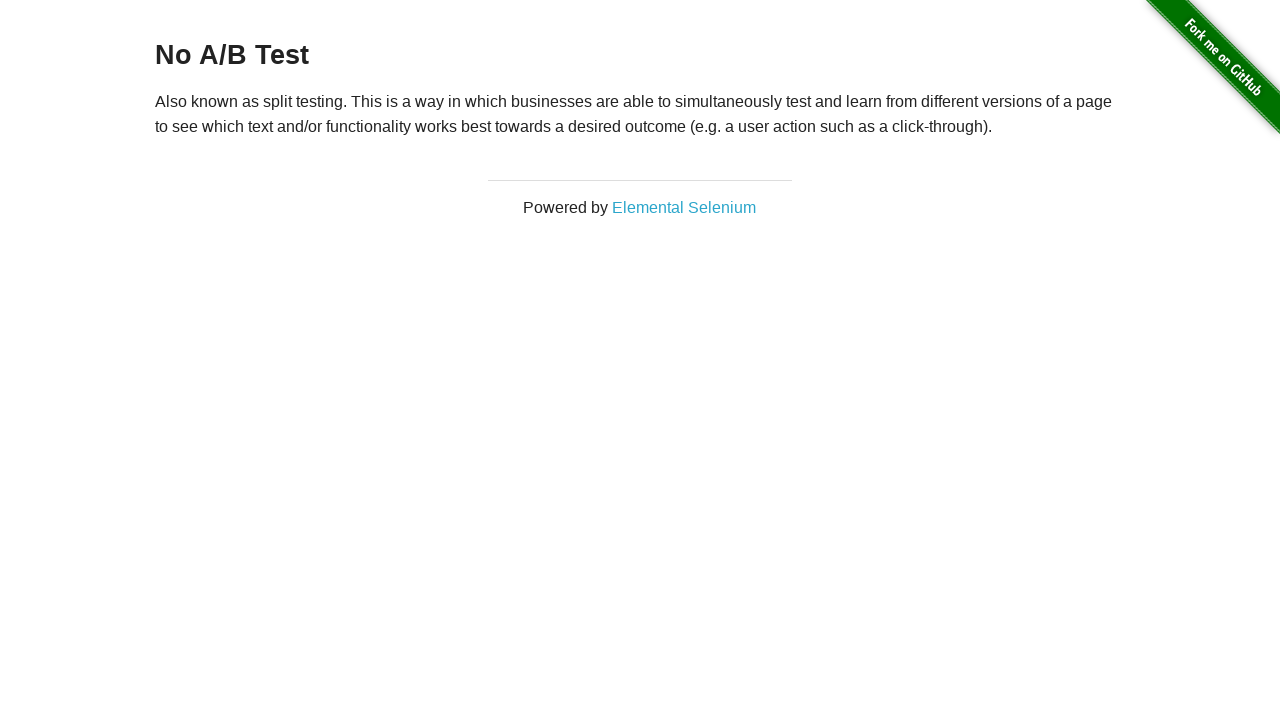